Tests that the complete-all checkbox updates state when individual items are completed or cleared.

Starting URL: https://demo.playwright.dev/todomvc

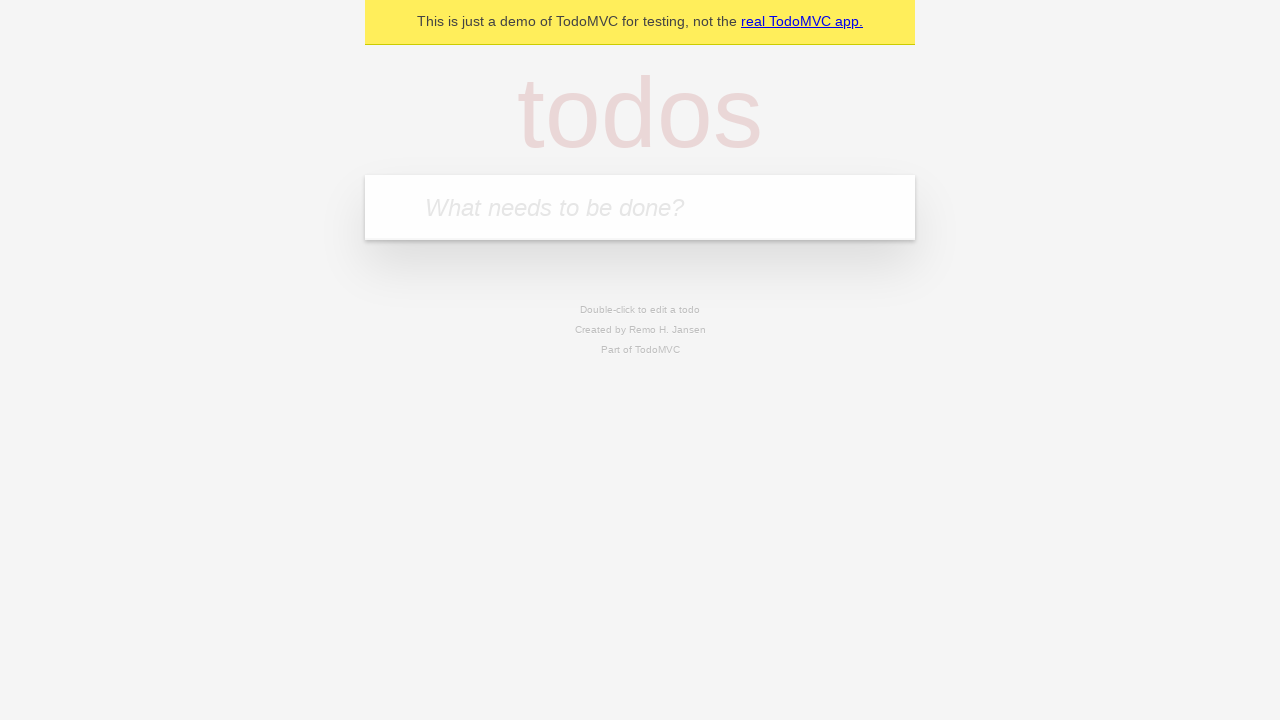

Filled todo input with 'buy some cheese' on internal:attr=[placeholder="What needs to be done?"i]
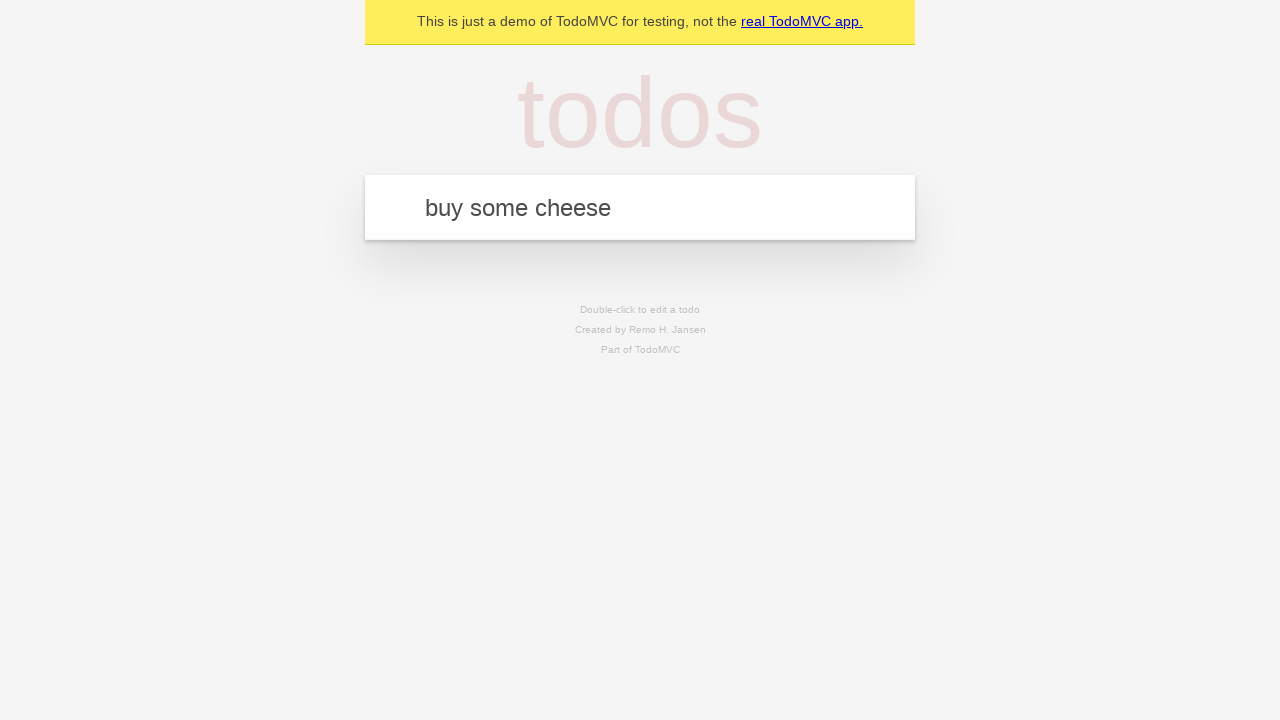

Pressed Enter to create first todo on internal:attr=[placeholder="What needs to be done?"i]
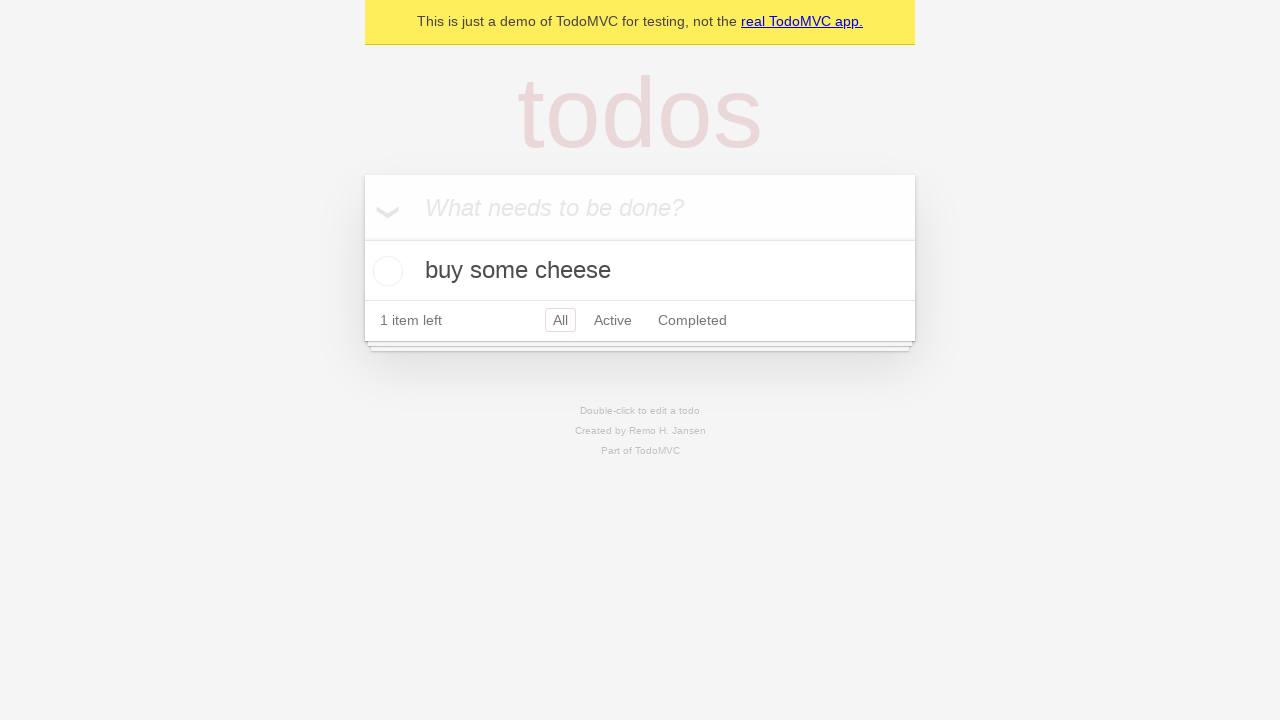

Filled todo input with 'feed the cat' on internal:attr=[placeholder="What needs to be done?"i]
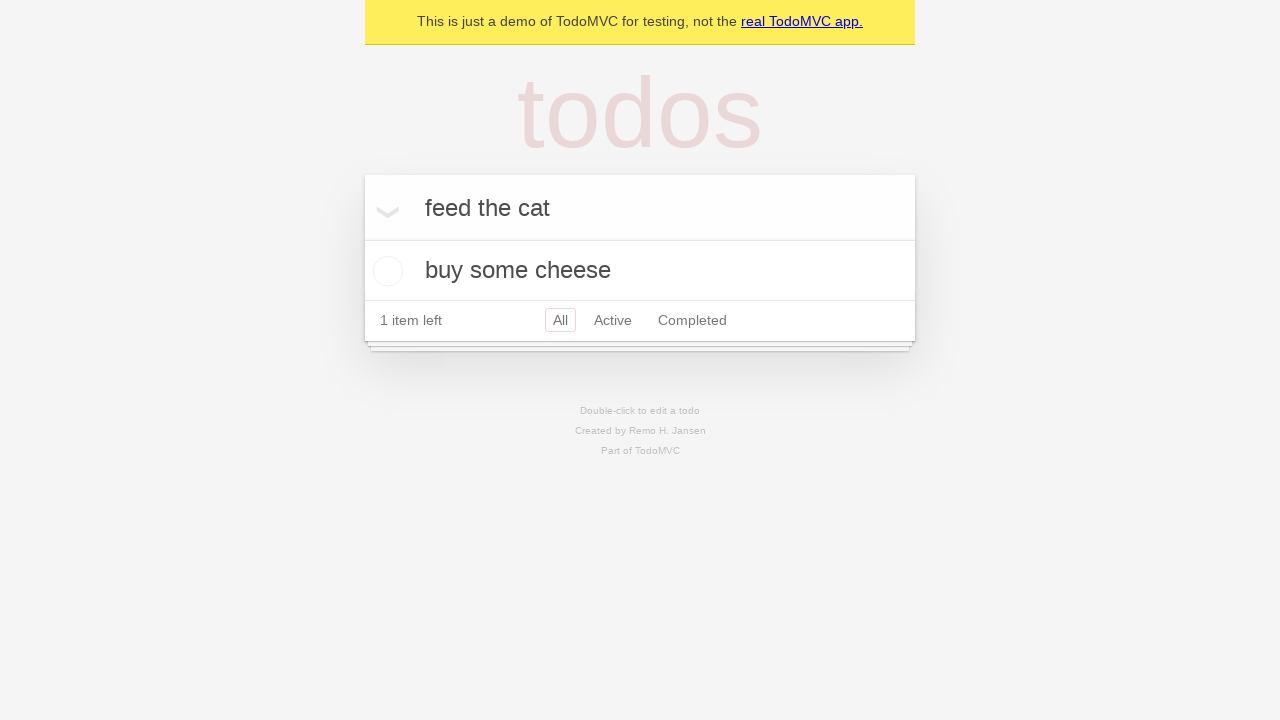

Pressed Enter to create second todo on internal:attr=[placeholder="What needs to be done?"i]
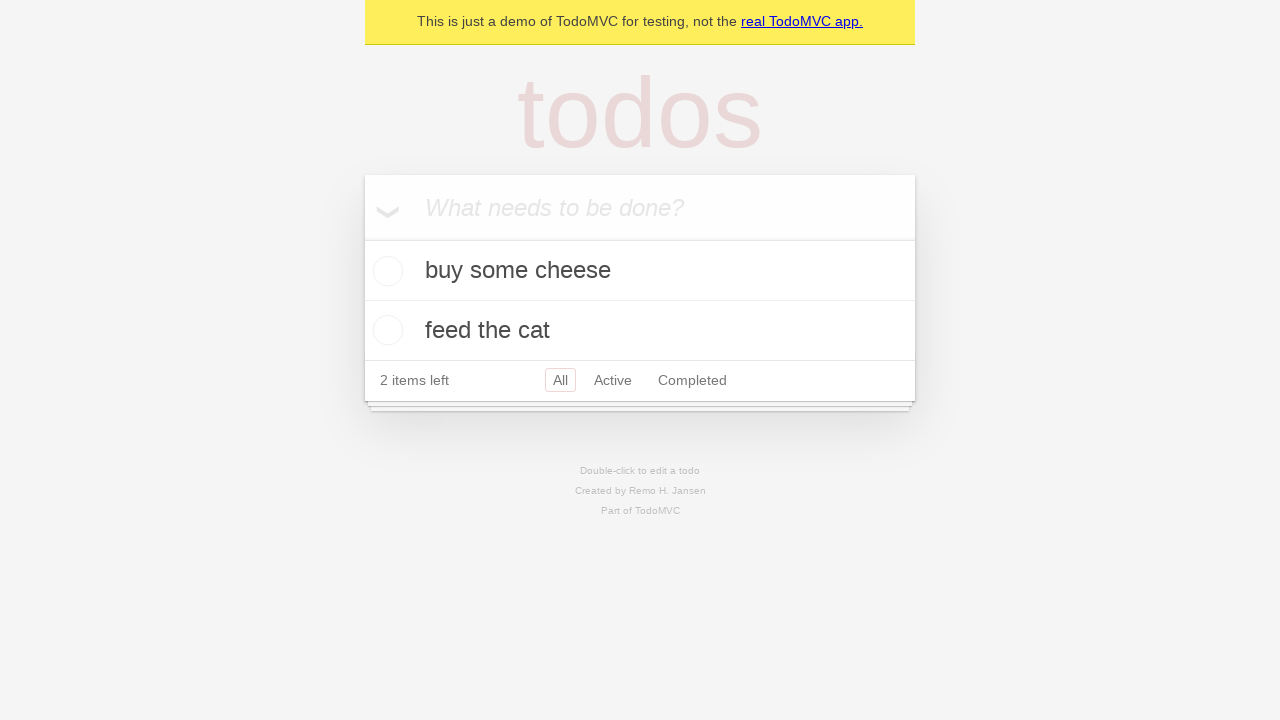

Filled todo input with 'book a doctors appointment' on internal:attr=[placeholder="What needs to be done?"i]
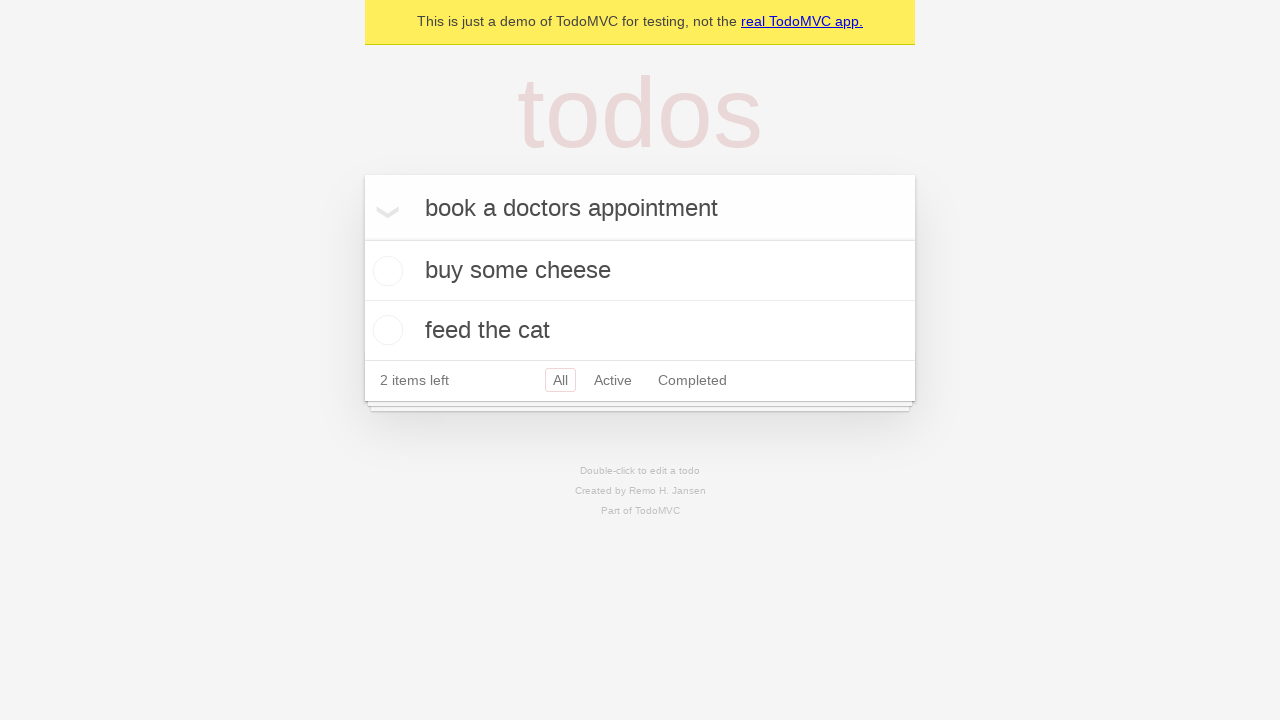

Pressed Enter to create third todo on internal:attr=[placeholder="What needs to be done?"i]
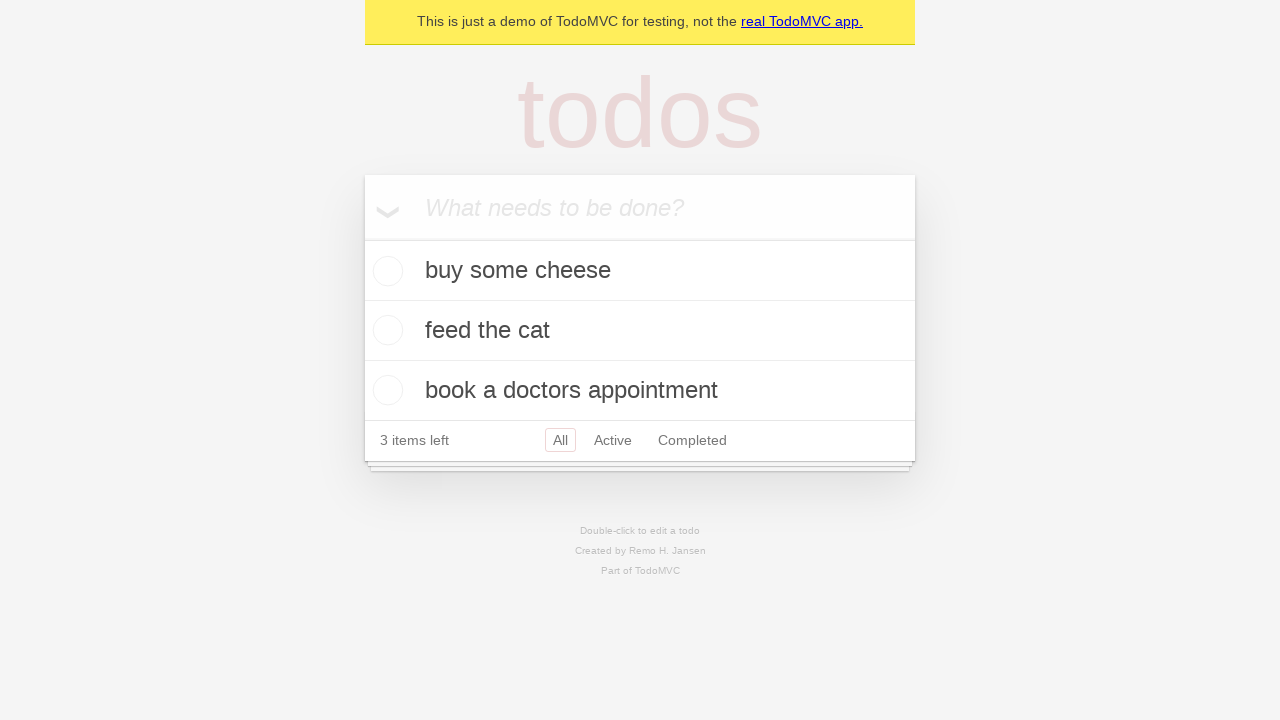

Checked the 'Mark all as complete' checkbox at (362, 238) on internal:label="Mark all as complete"i
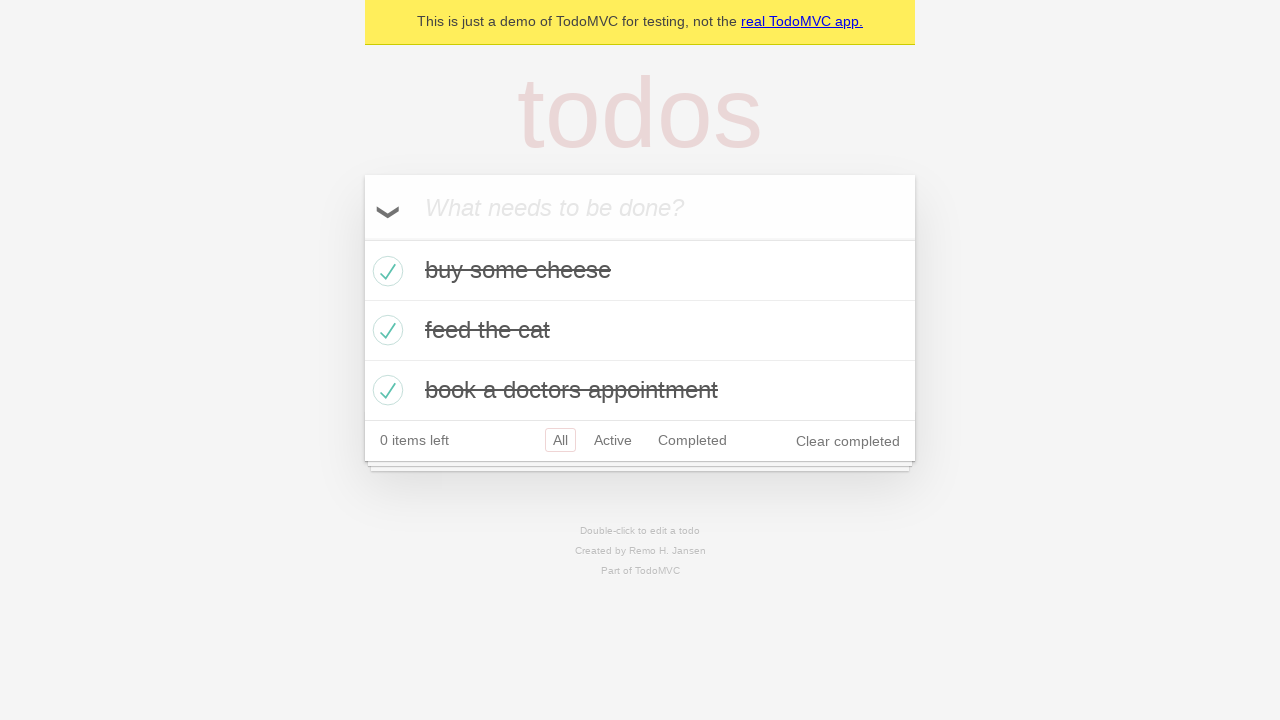

Unchecked the first todo item checkbox at (385, 271) on internal:testid=[data-testid="todo-item"s] >> nth=0 >> internal:role=checkbox
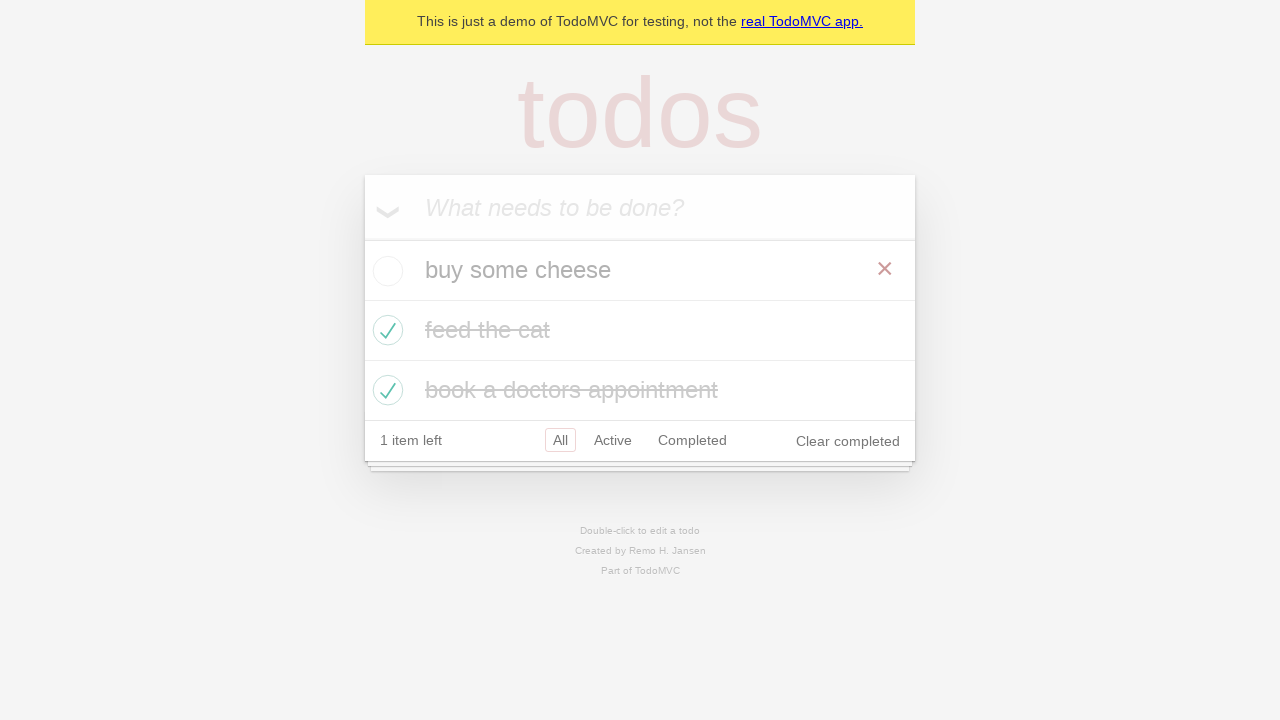

Checked the first todo item checkbox again at (385, 271) on internal:testid=[data-testid="todo-item"s] >> nth=0 >> internal:role=checkbox
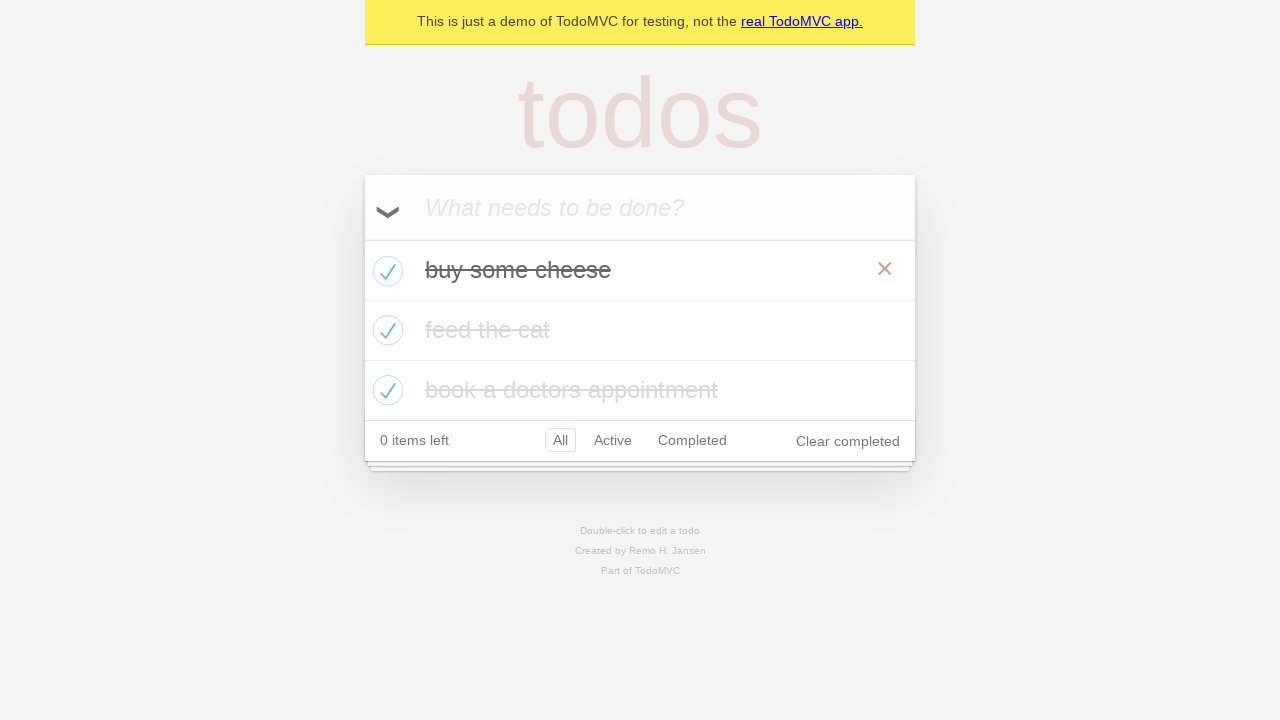

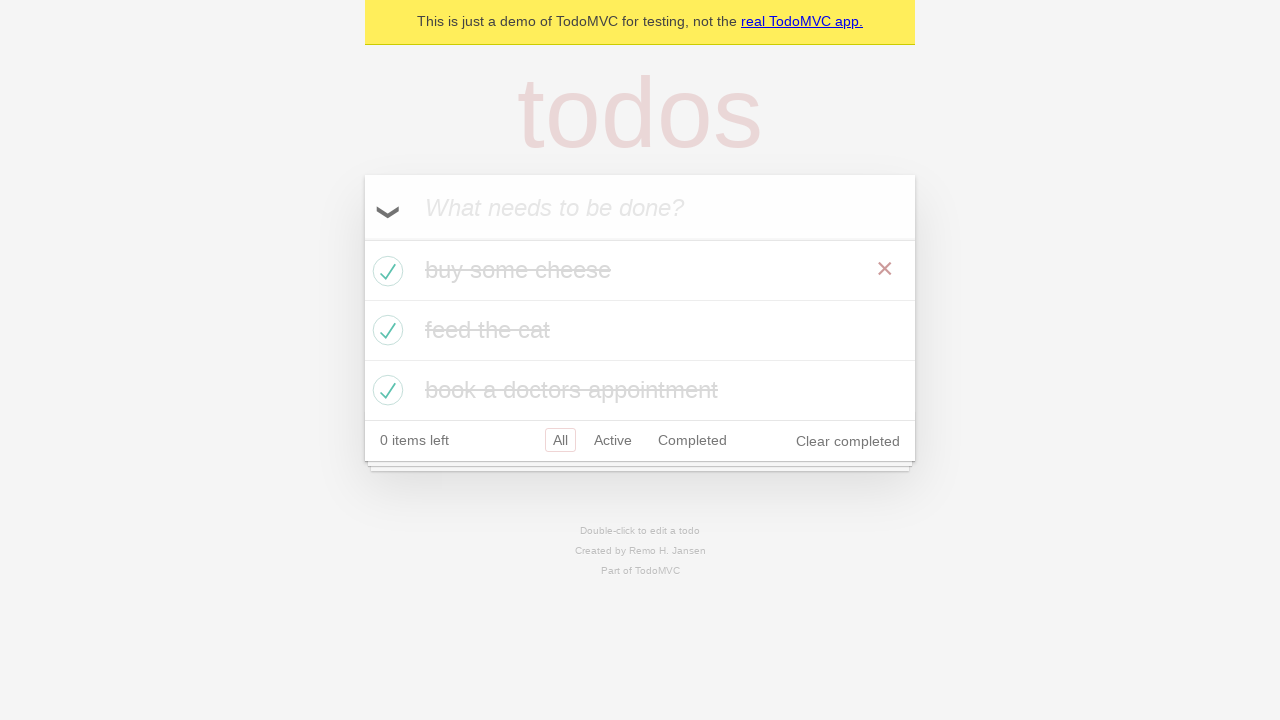